Tests CSS selector functionality by locating an input field by its ID and entering text into it

Starting URL: https://syntaxprojects.com/cssSelector-homework.php

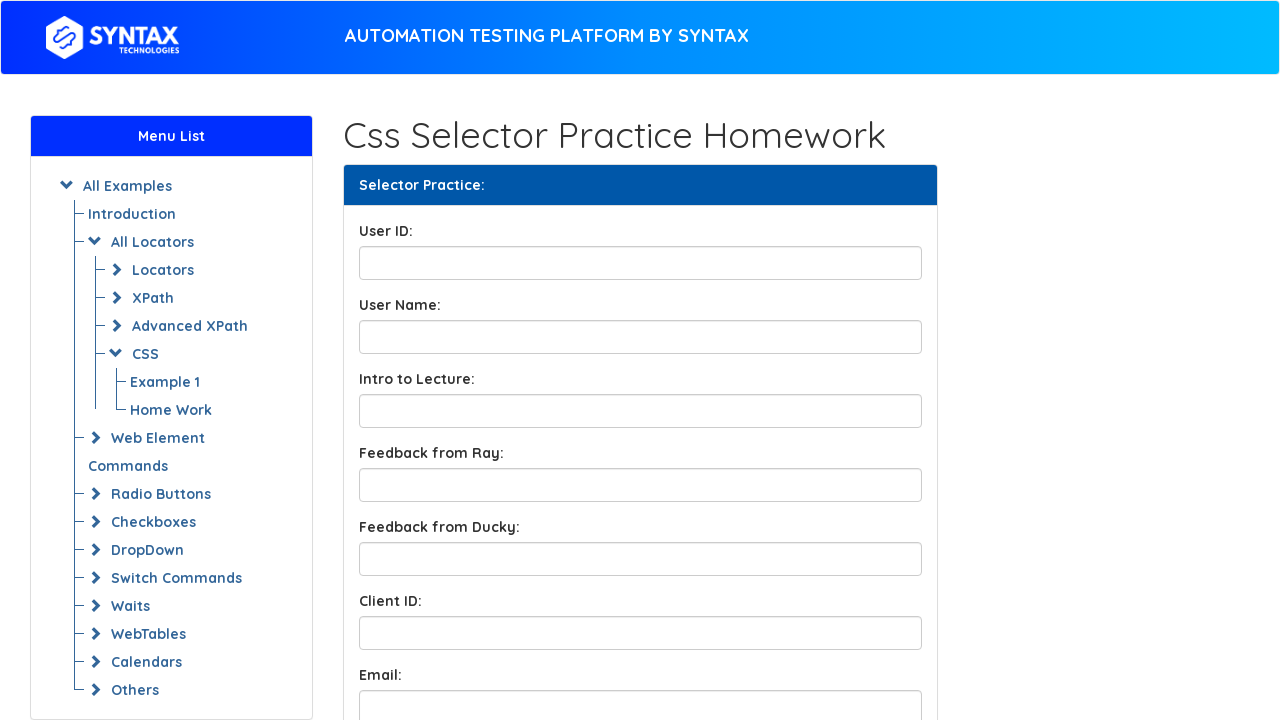

Filled UserID input field with 'Hello' using CSS selector on input#UserID
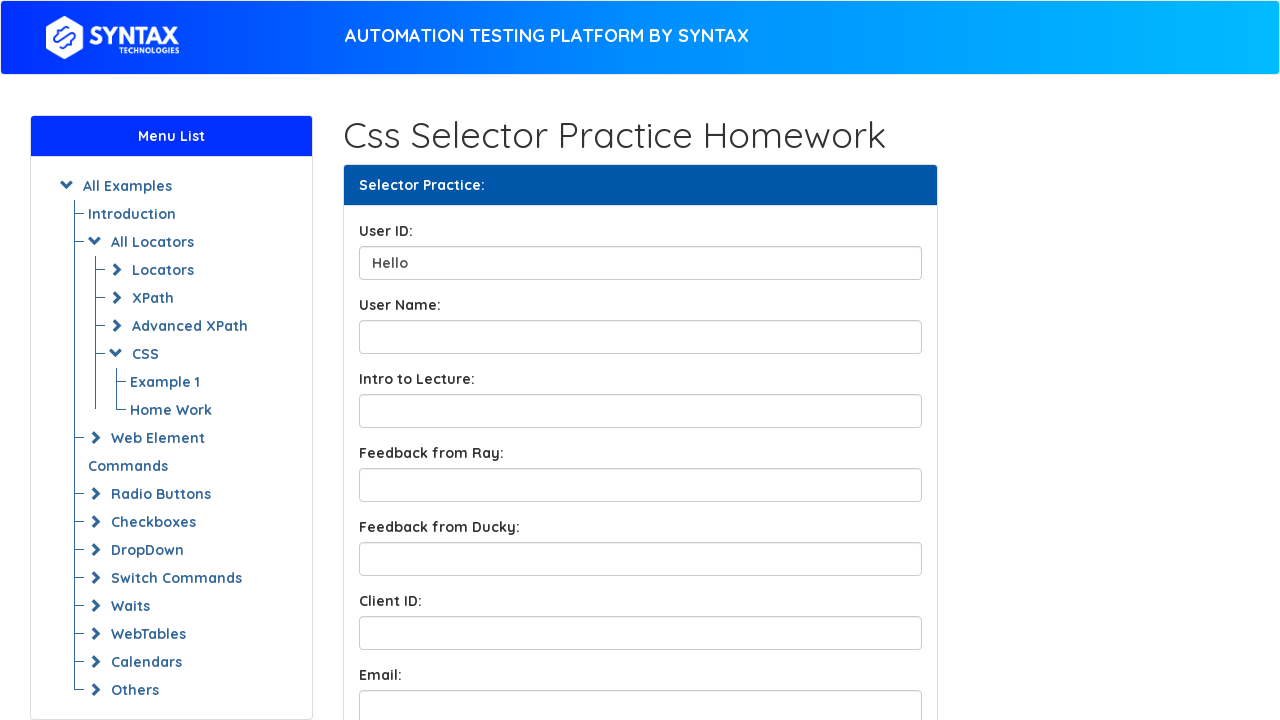

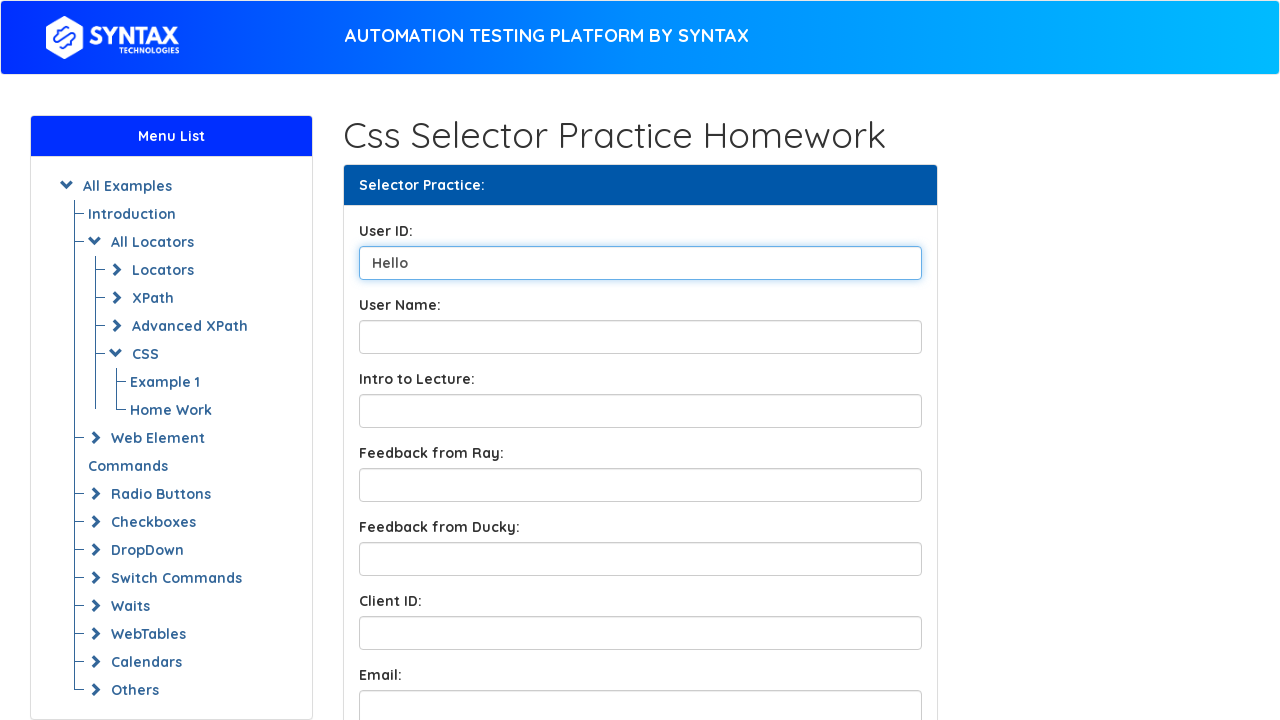